Tests brand filtering by clicking on different brand links and verifying brand-specific products are displayed

Starting URL: http://automationexercise.com

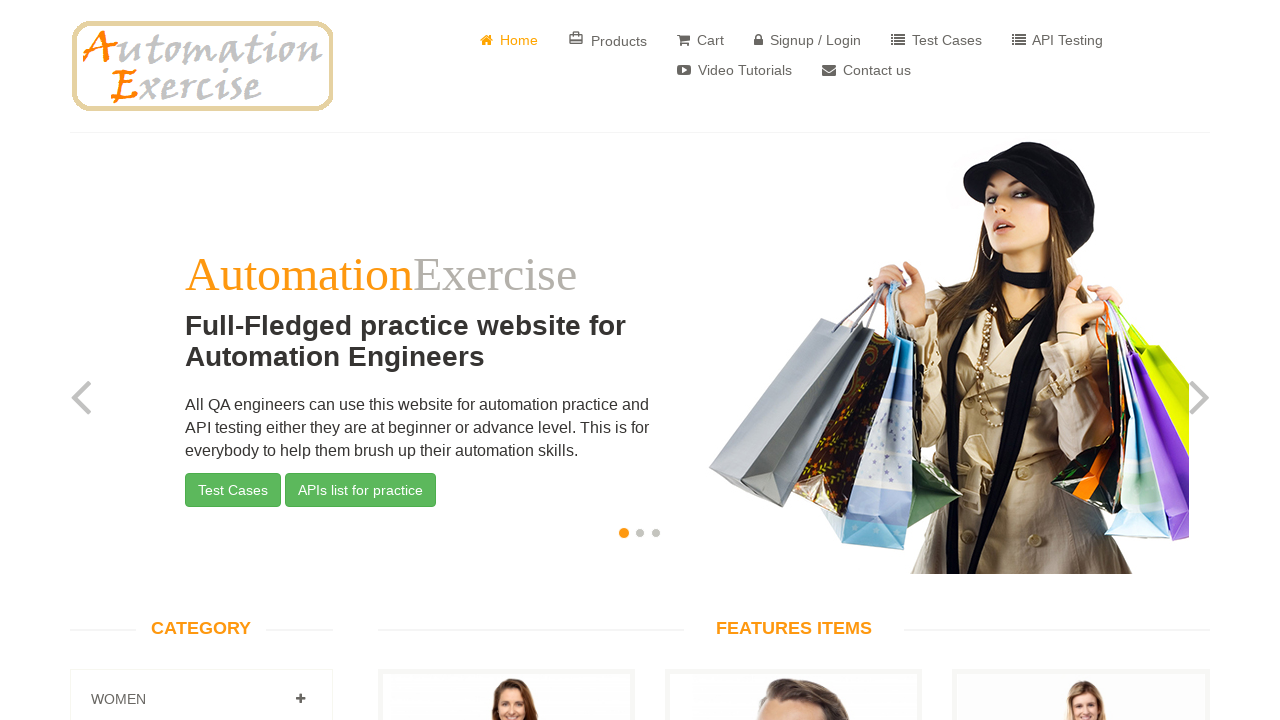

Clicked on Products button at (608, 40) on text=Products
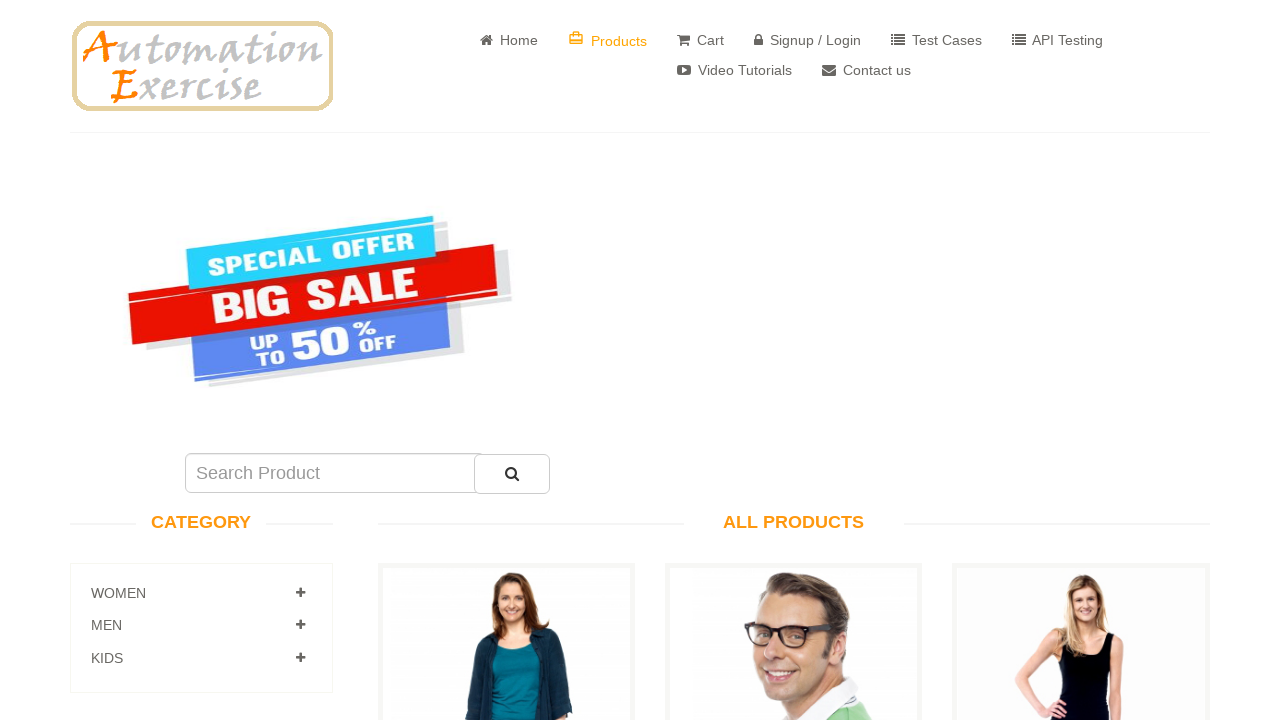

Products page loaded successfully
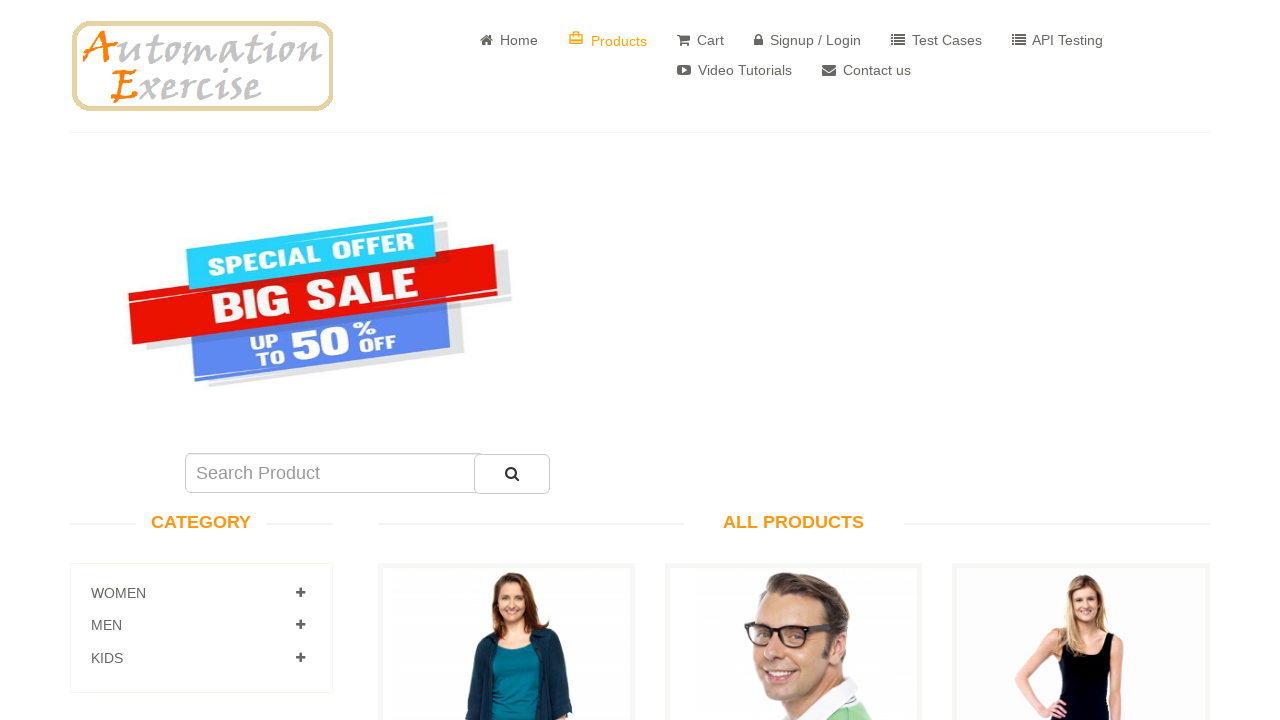

Scrolled to brands section
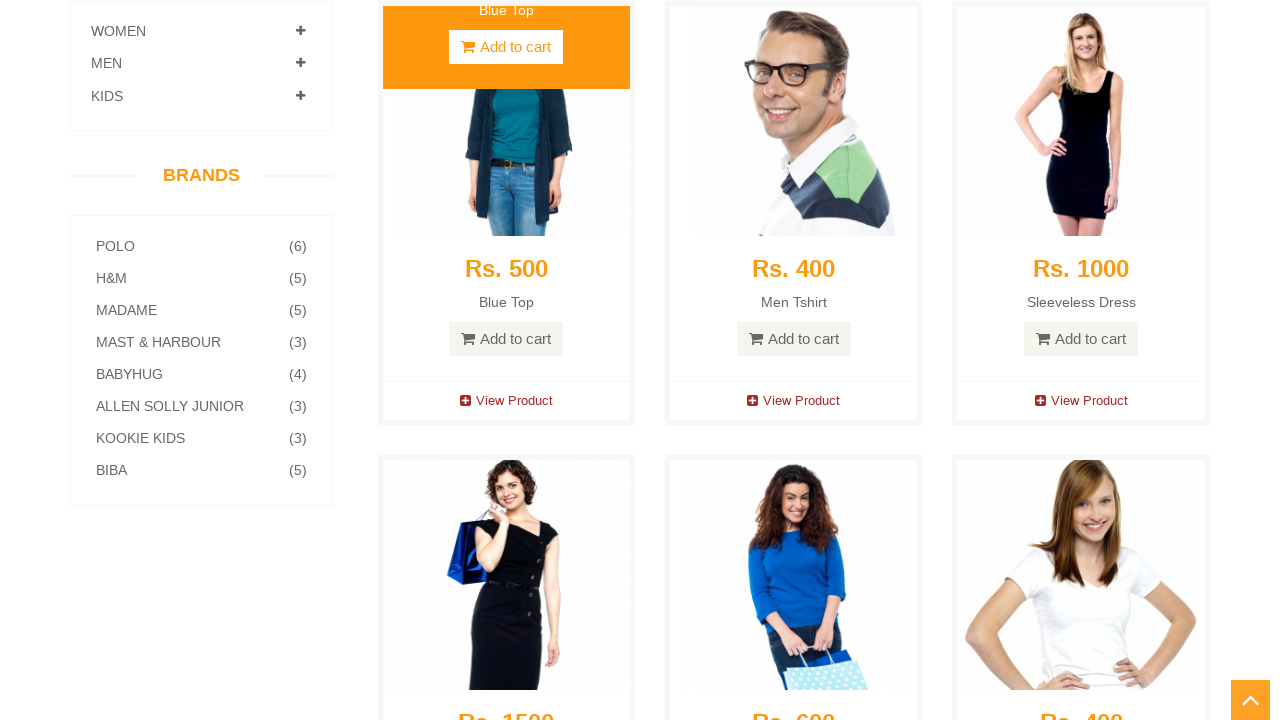

Clicked on Babyhug brand link at (201, 374) on a[href='/brand_products/Babyhug']
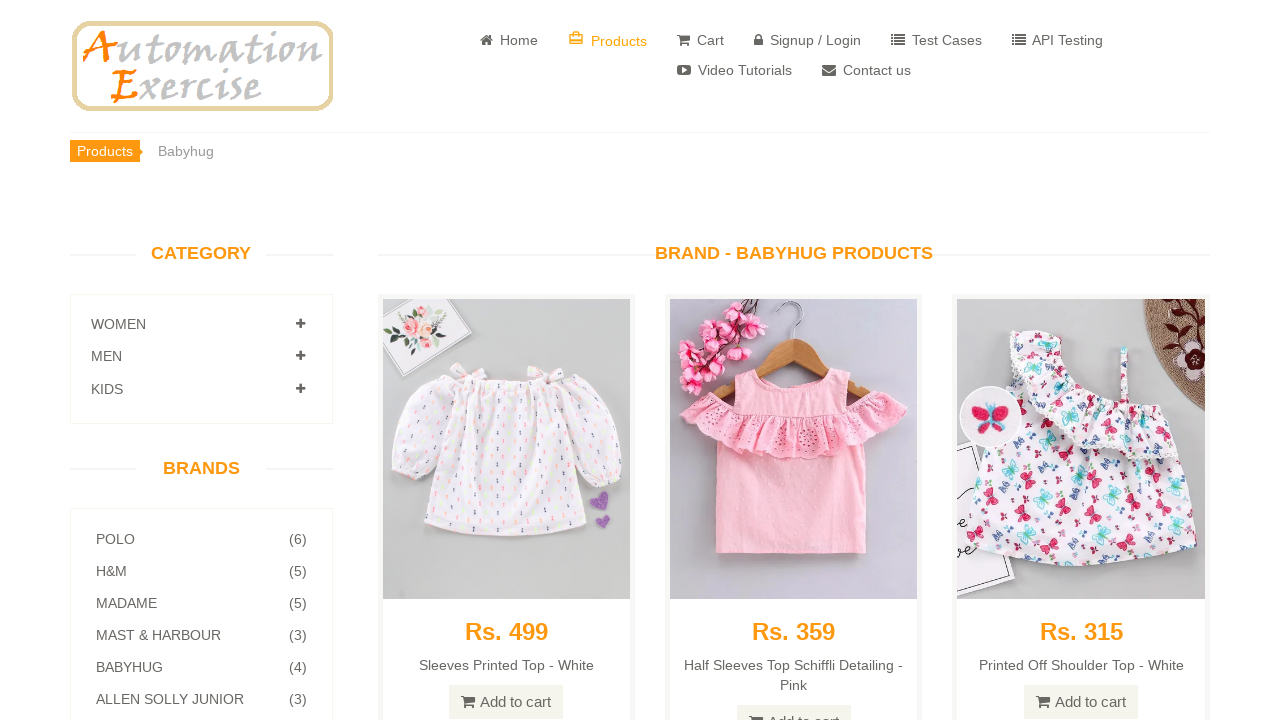

Babyhug brand products page loaded successfully
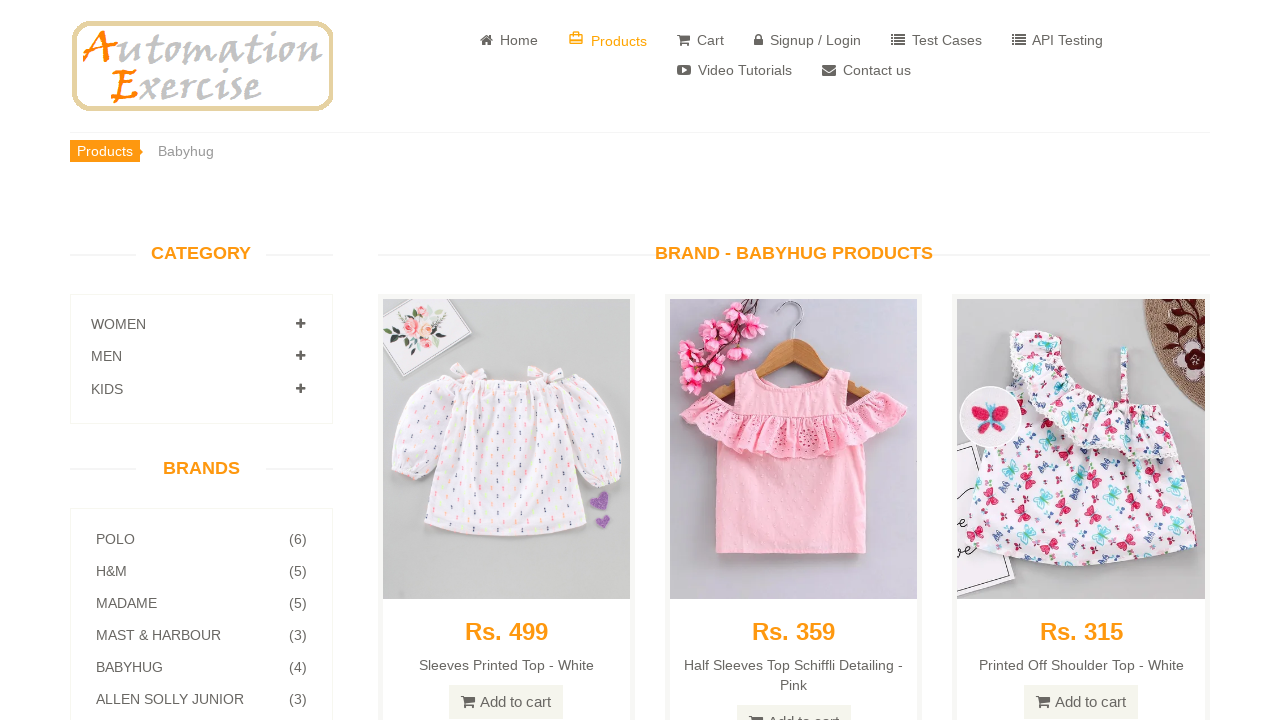

Scrolled to brands section again
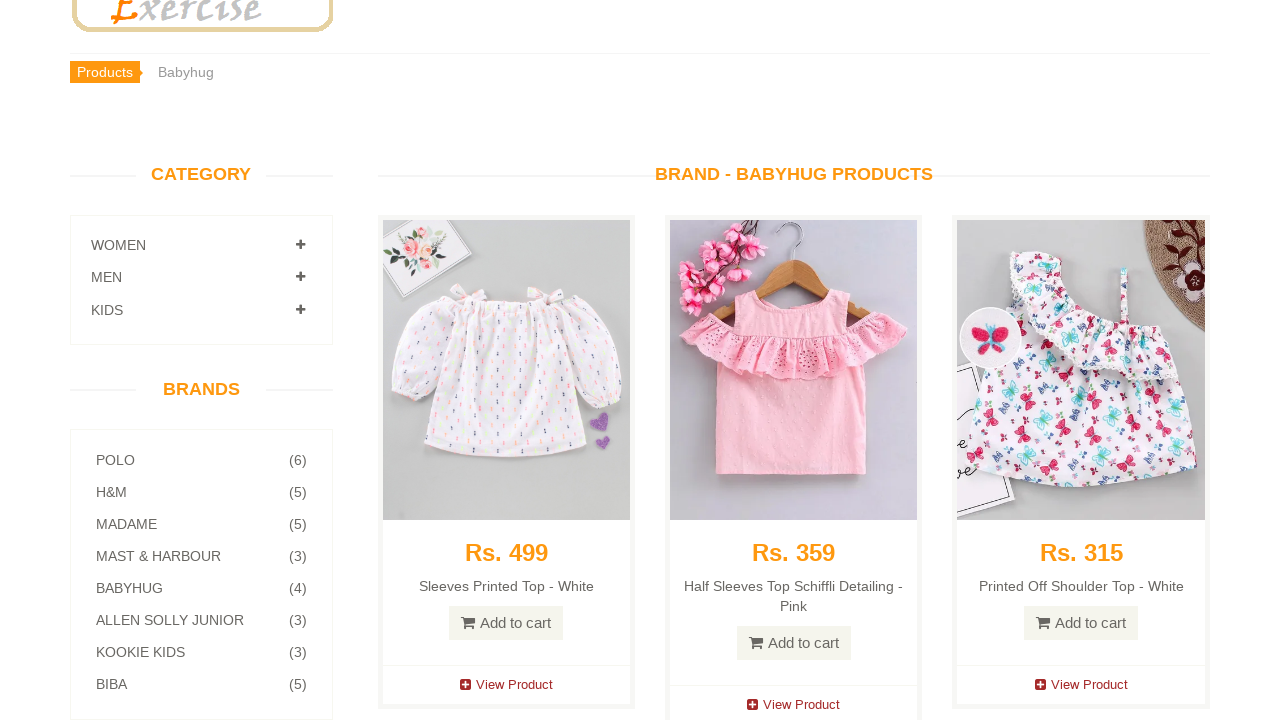

Clicked on Biba brand link at (201, 684) on a[href='/brand_products/Biba']
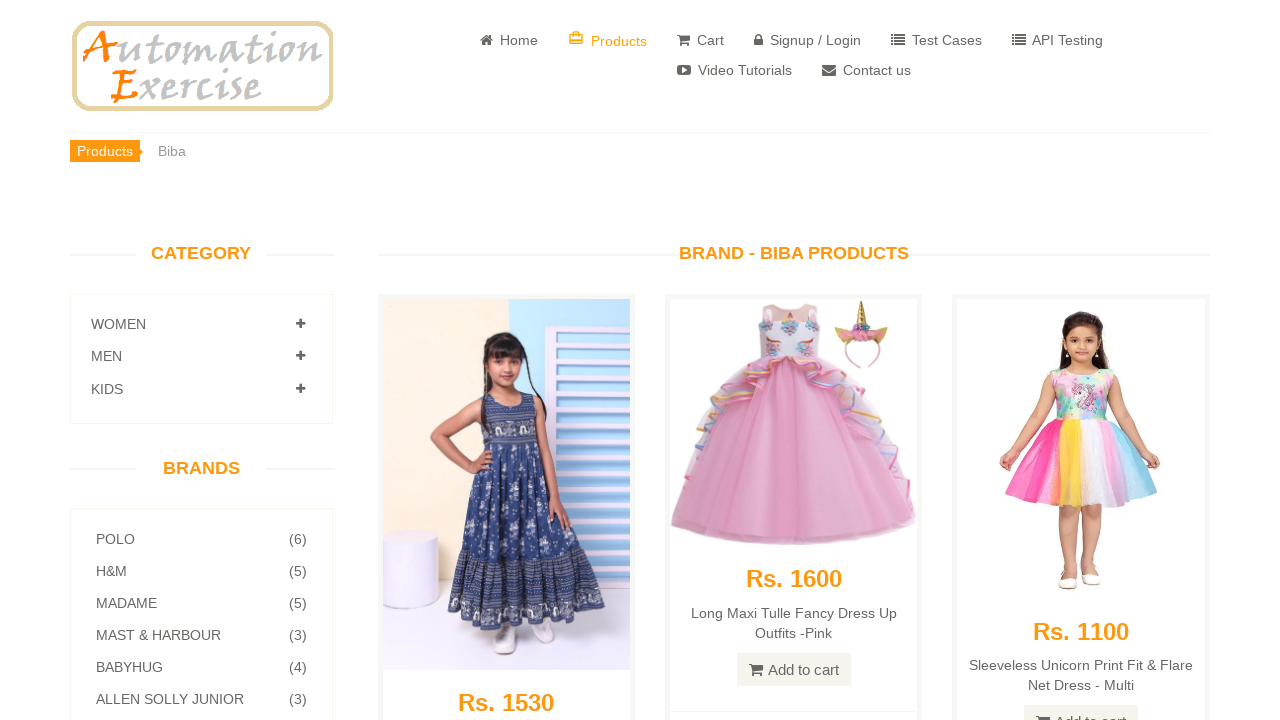

Biba brand products page loaded successfully
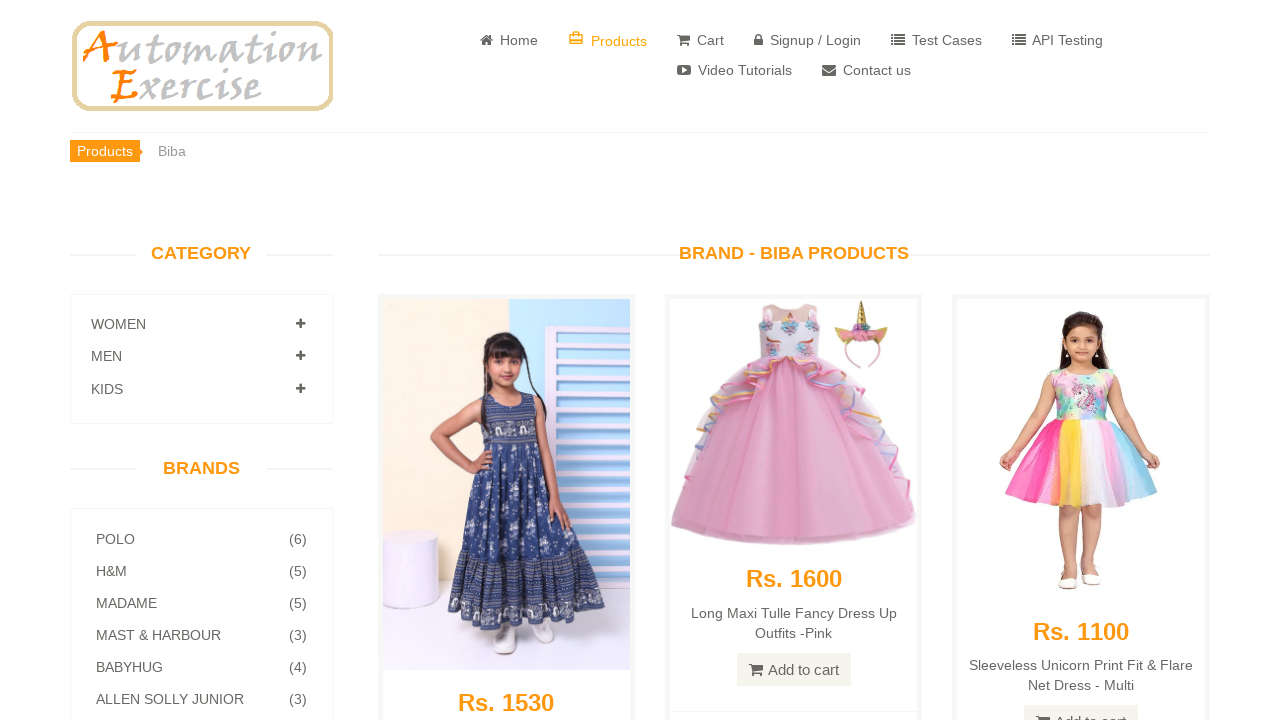

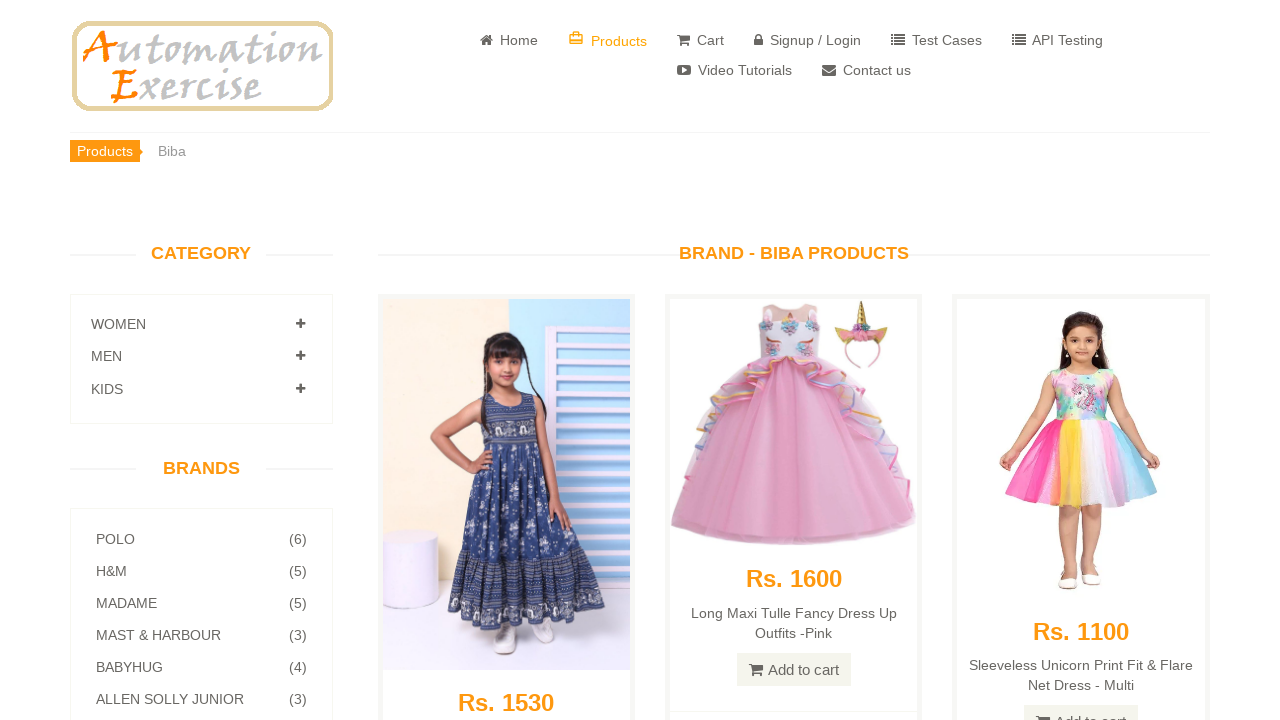